Tests a wait functionality by clicking a verify button and checking for a success message

Starting URL: https://suninjuly.github.io/wait1.html

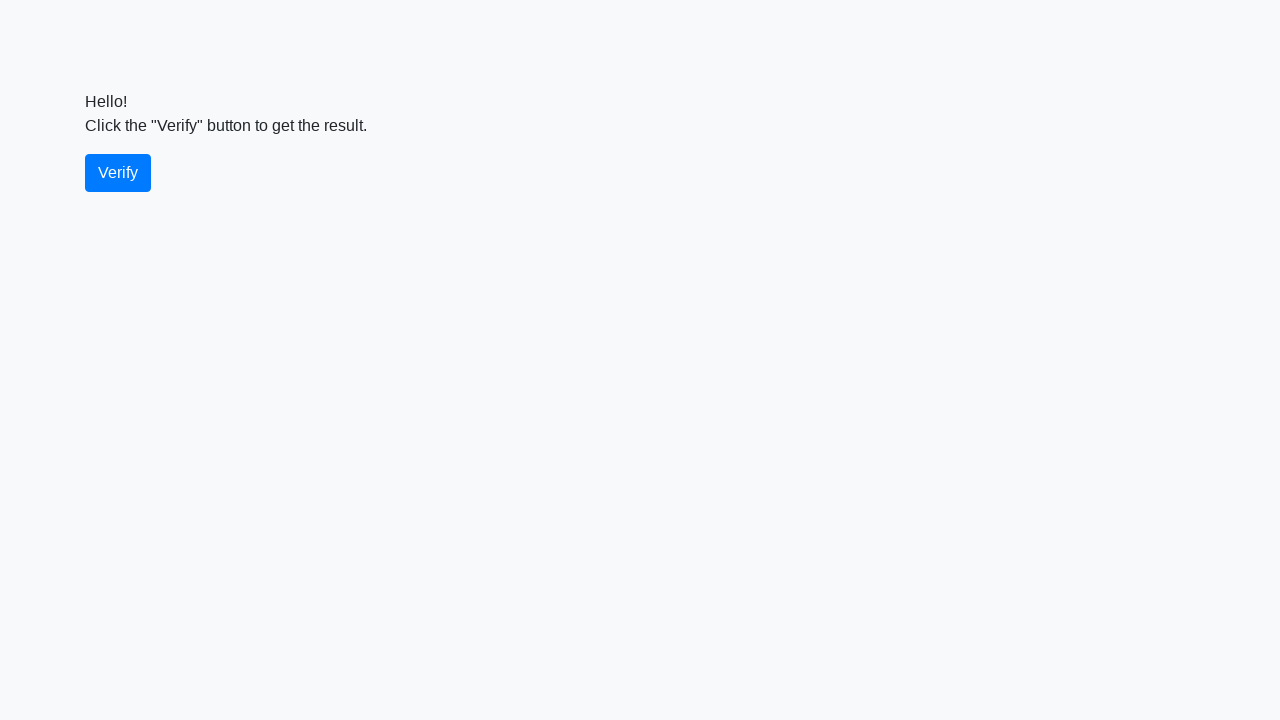

Clicked the verify button at (118, 173) on #verify
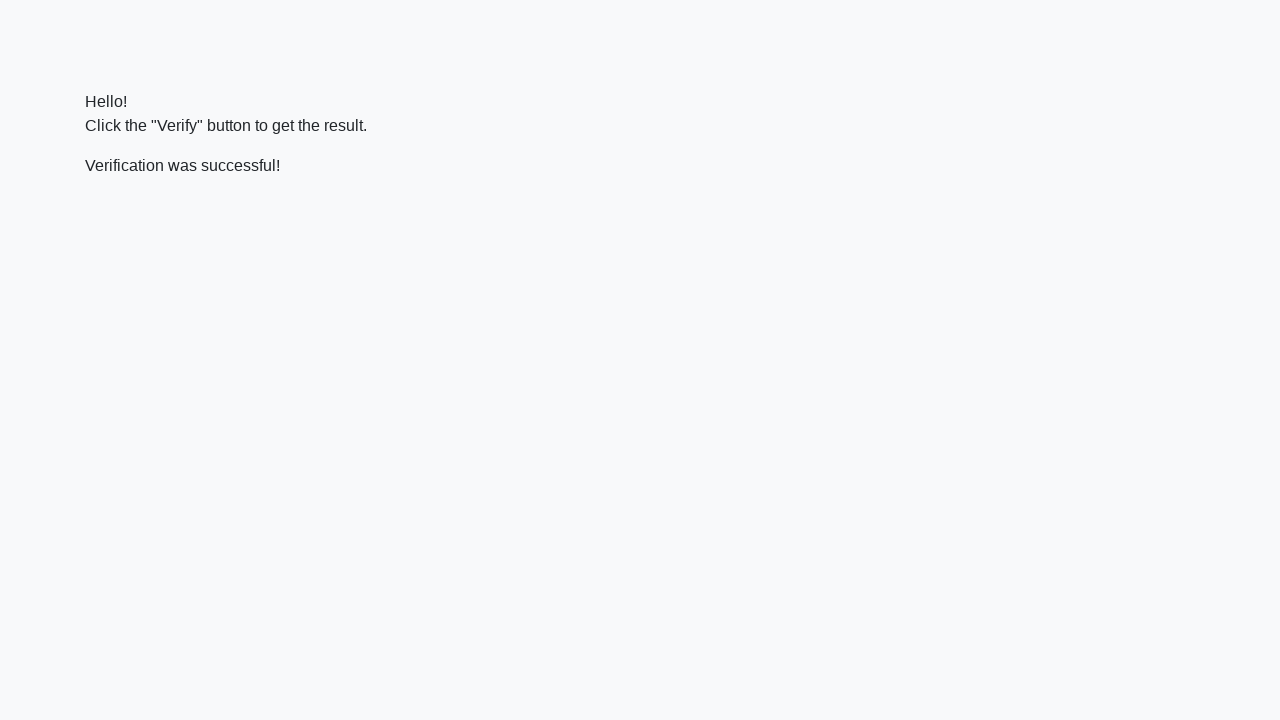

Success message element appeared
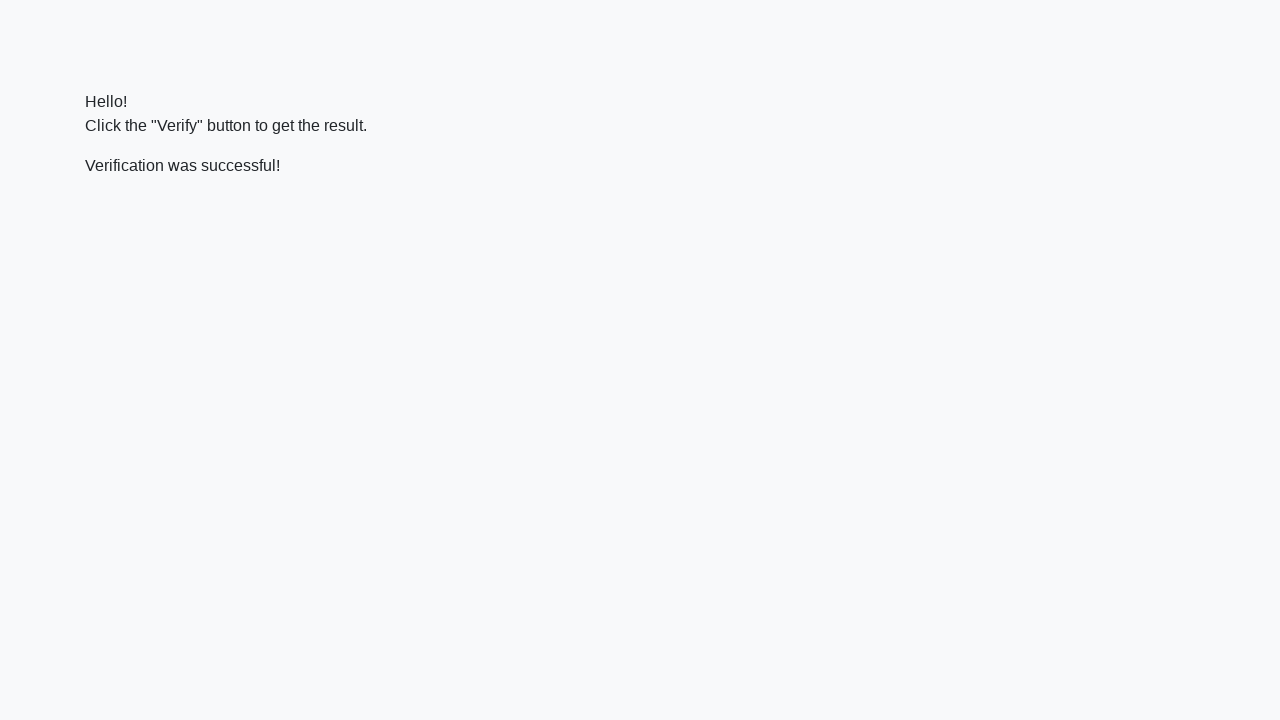

Retrieved success message text content
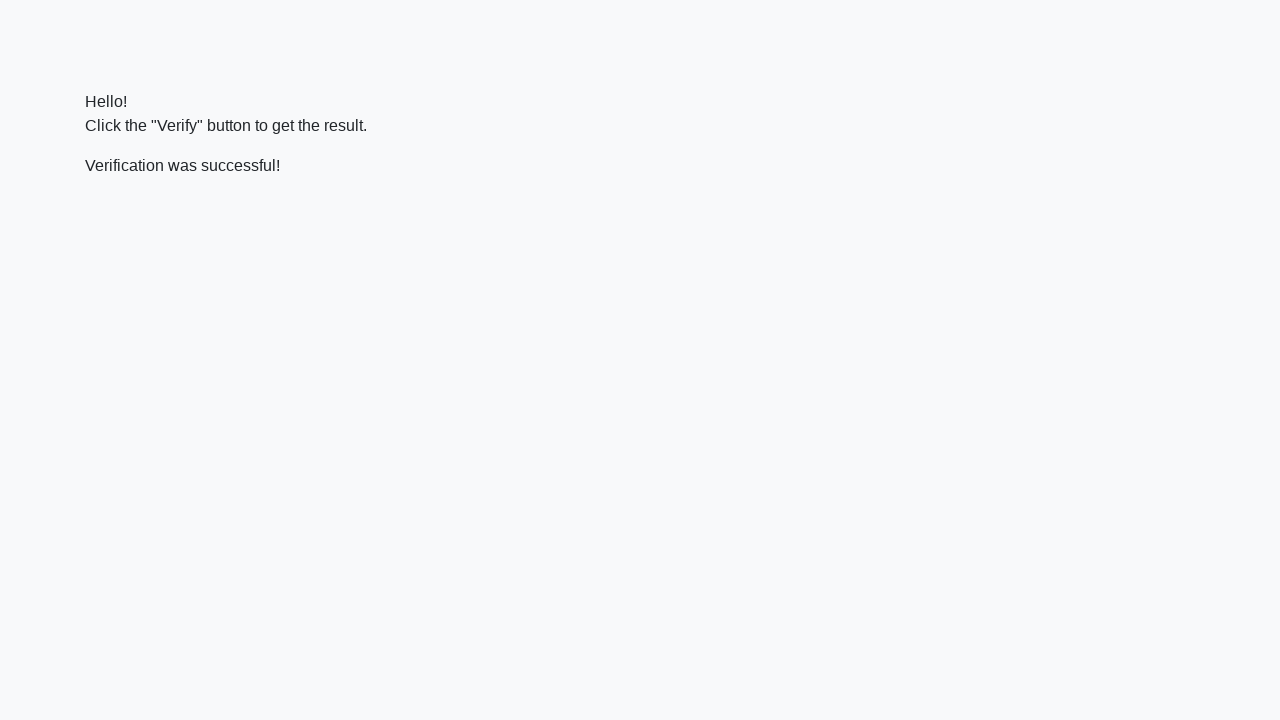

Verified that 'successful' text is present in the message
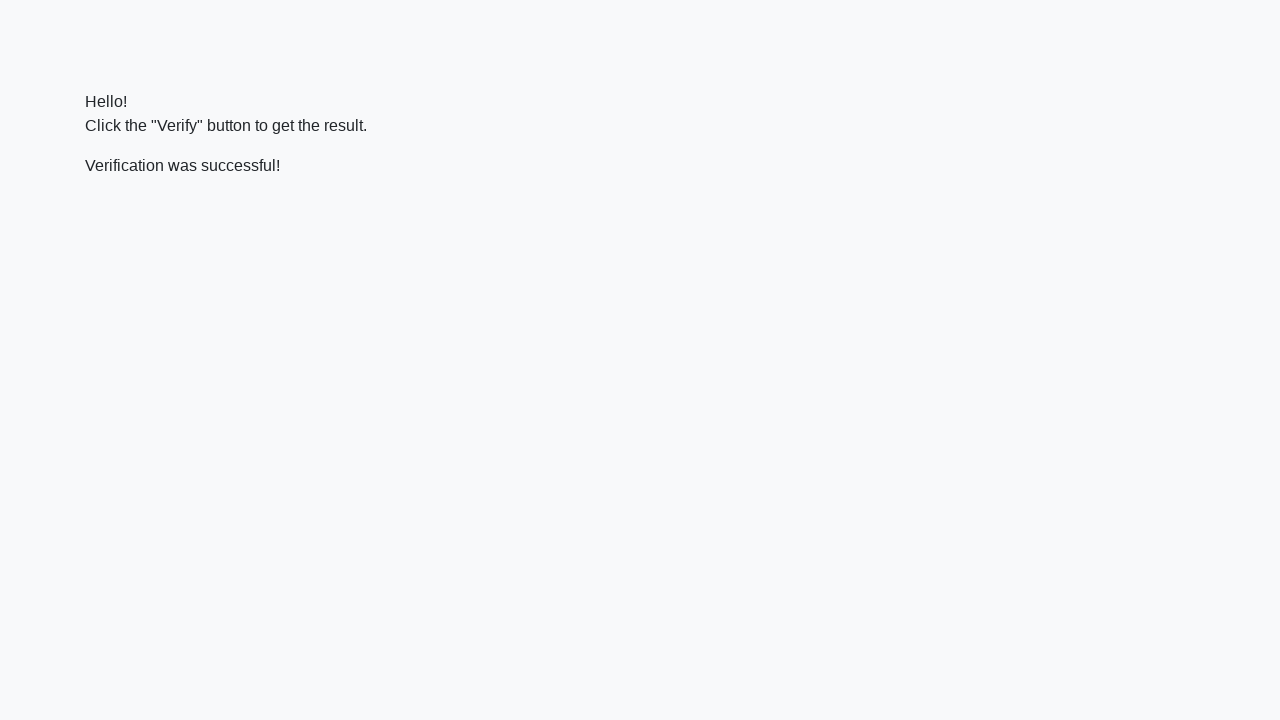

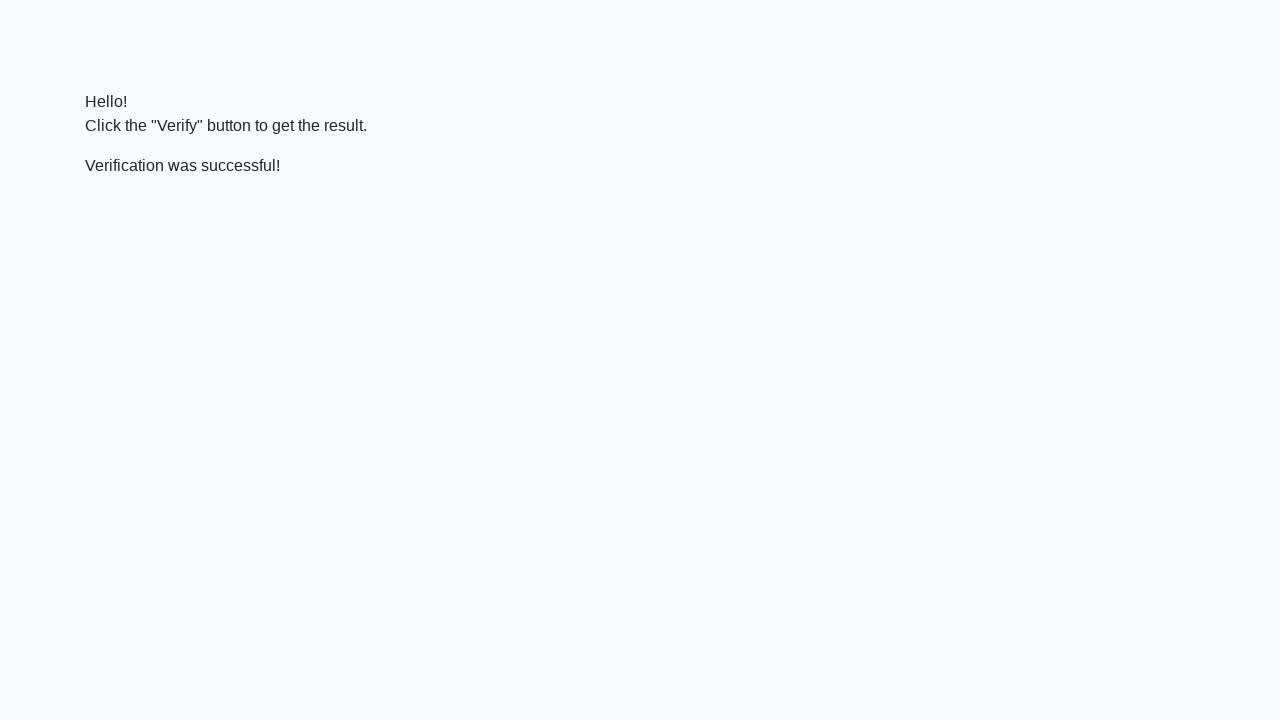